Adds multiple items (Cucumber, Brocolli, Beetroot) to cart, proceeds to checkout, and applies a promo code

Starting URL: https://rahulshettyacademy.com/seleniumPractise/#/

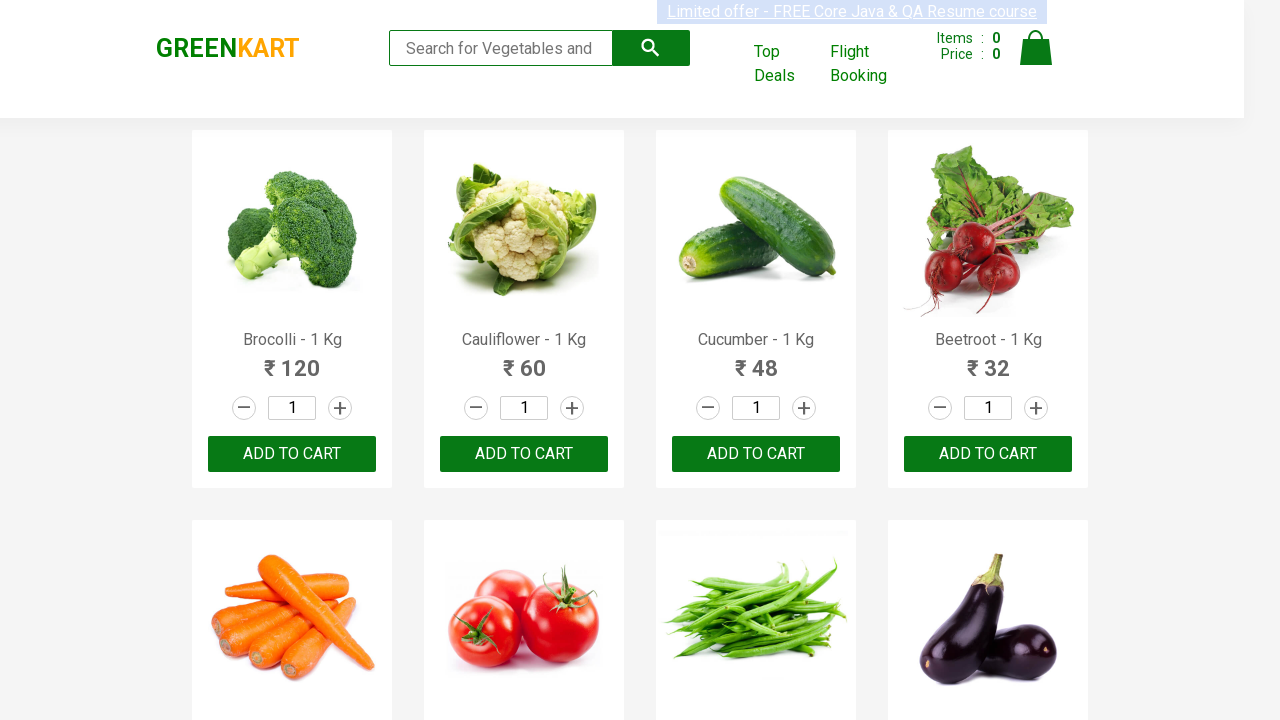

Retrieved all product names from the products wrapper
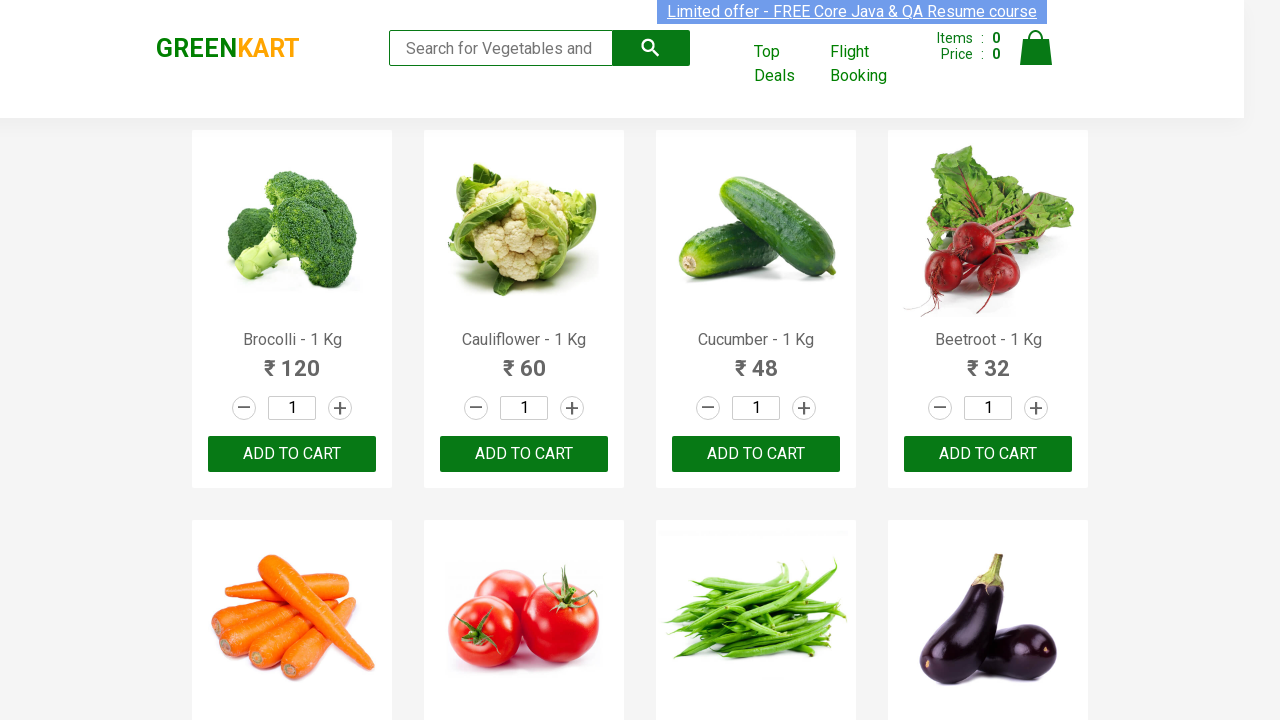

Clicked 'Add to Cart' for Cucumber at (756, 454) on xpath=//div[@class='product-action']/button >> nth=2
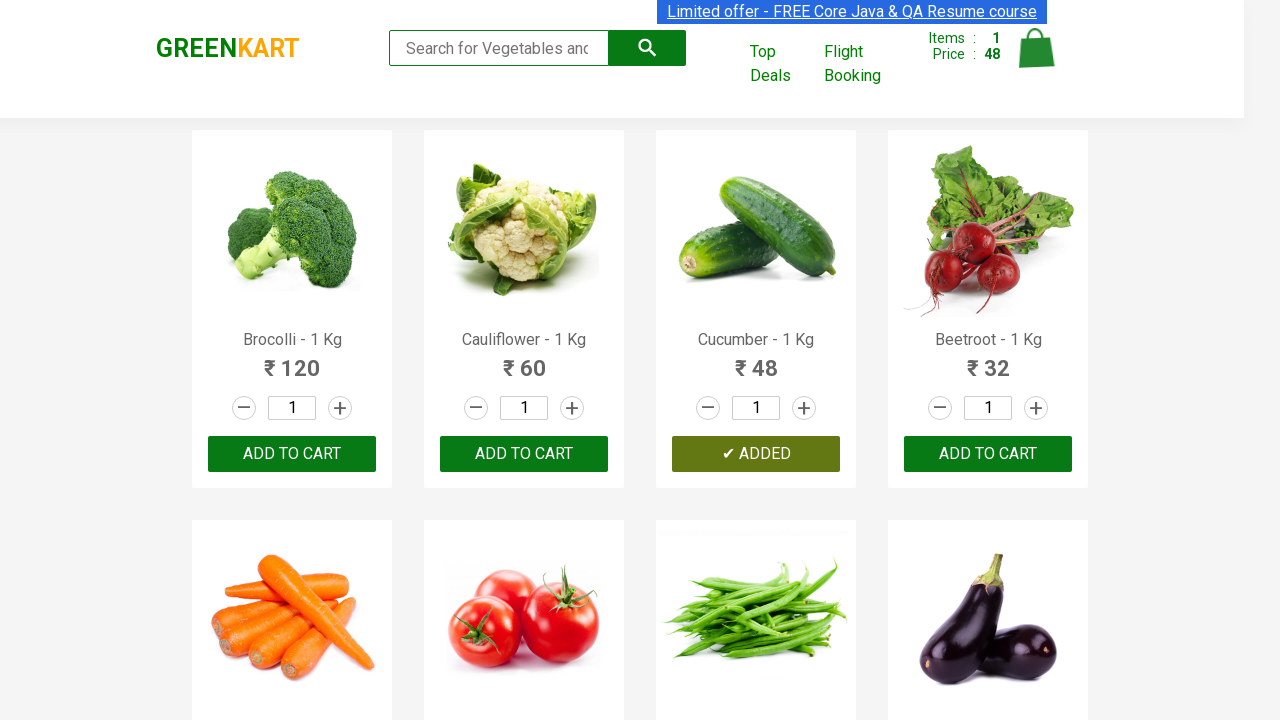

Clicked 'Add to Cart' for Brocolli at (292, 454) on xpath=//div[@class='product-action']/button >> nth=0
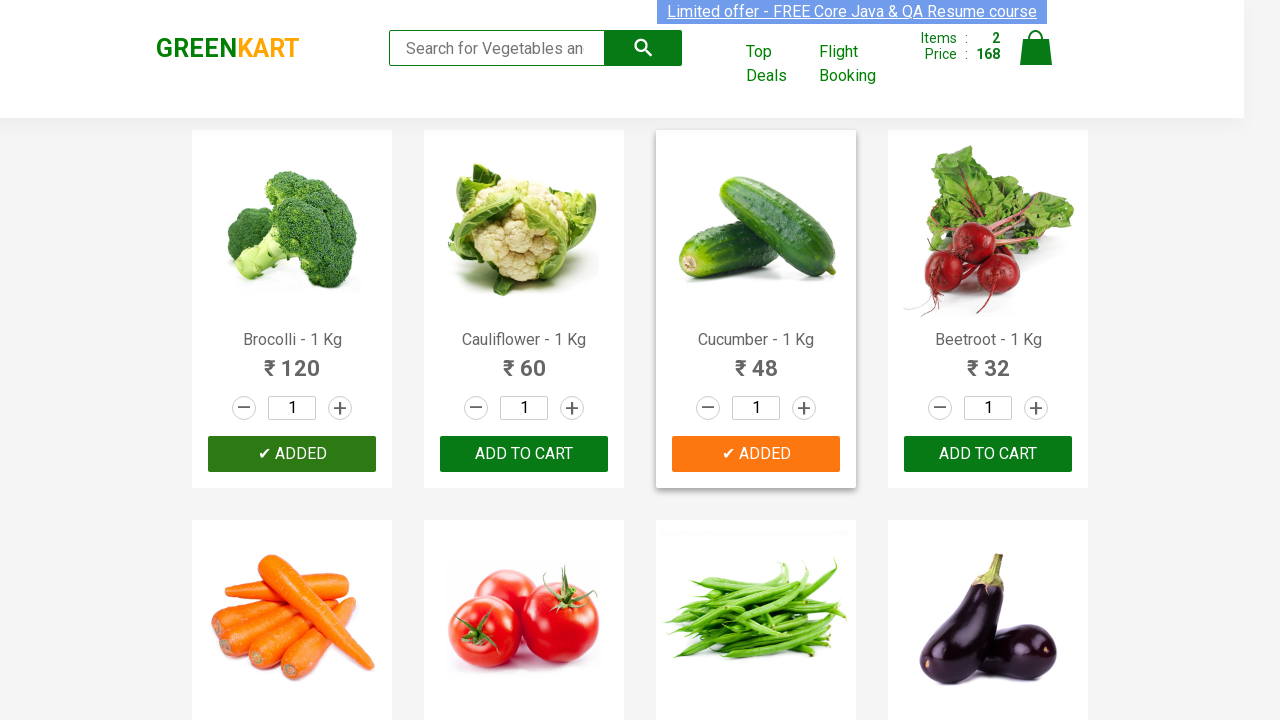

Clicked 'Add to Cart' for Beetroot at (988, 454) on xpath=//div[@class='product-action']/button >> nth=3
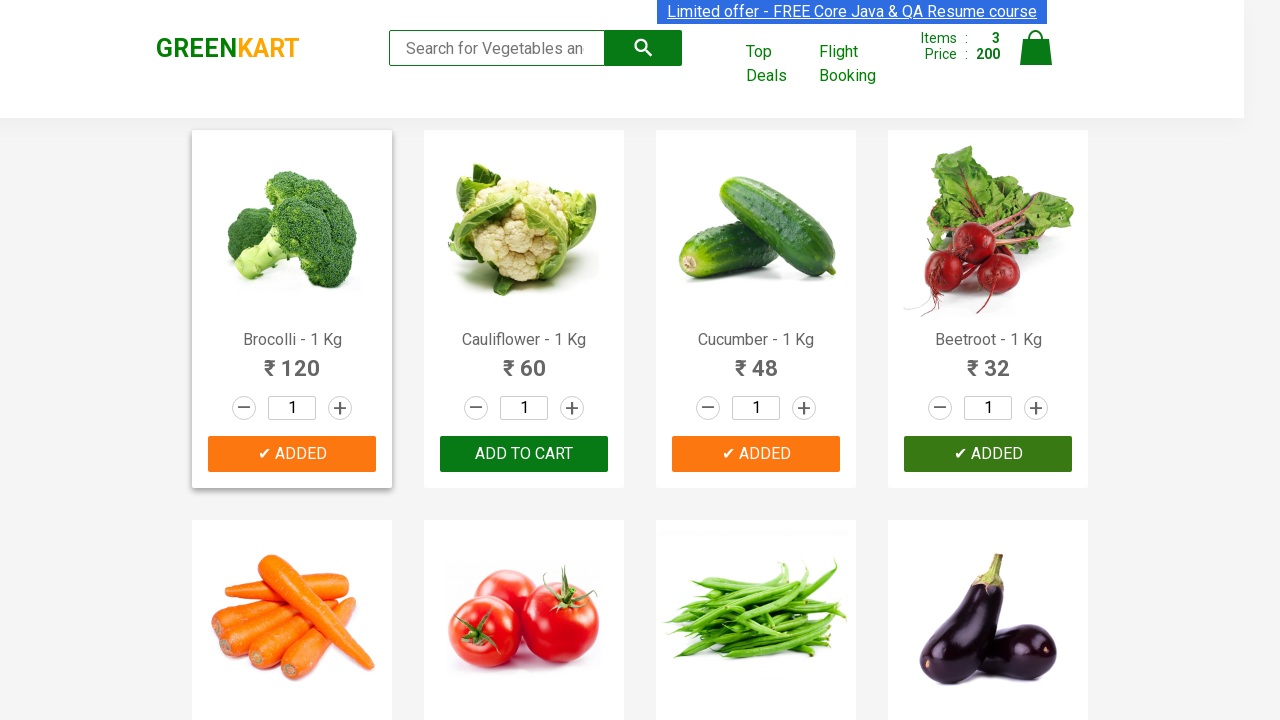

Clicked cart icon to open shopping cart at (1036, 48) on xpath=//img[@alt='Cart']
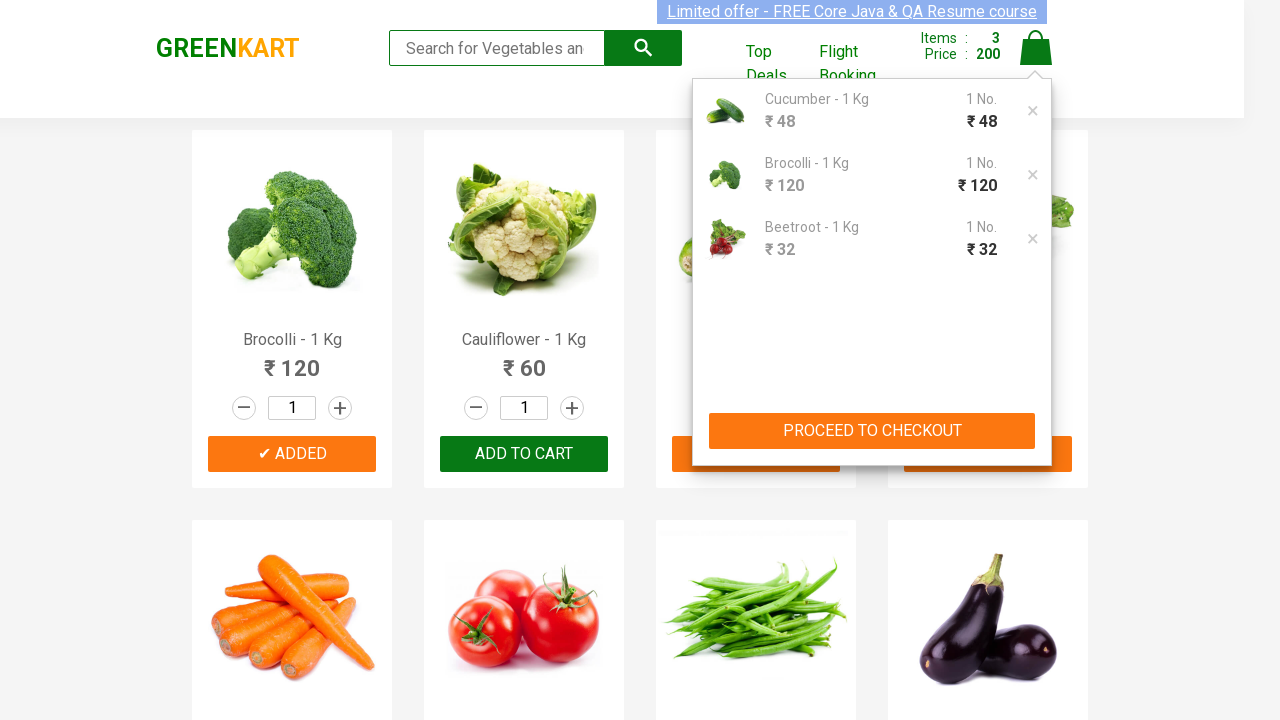

Clicked 'PROCEED TO CHECKOUT' button at (872, 431) on xpath=//button[text()='PROCEED TO CHECKOUT']
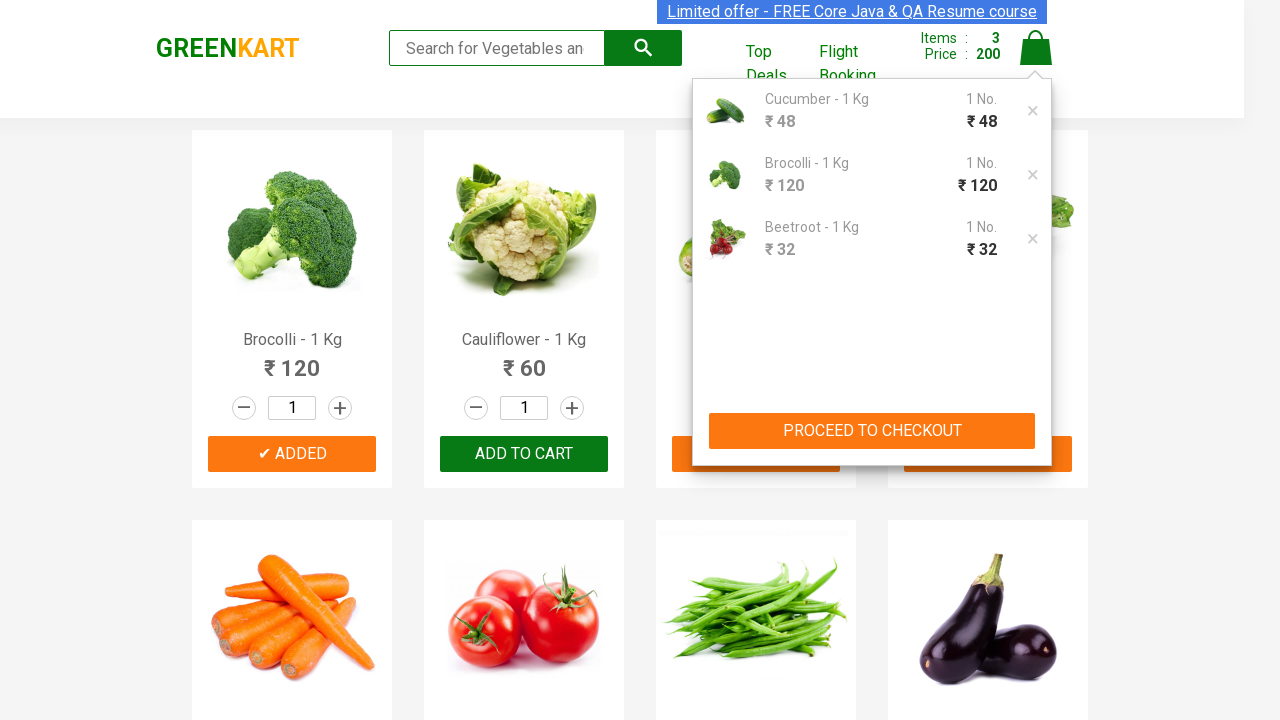

Promo code input field loaded
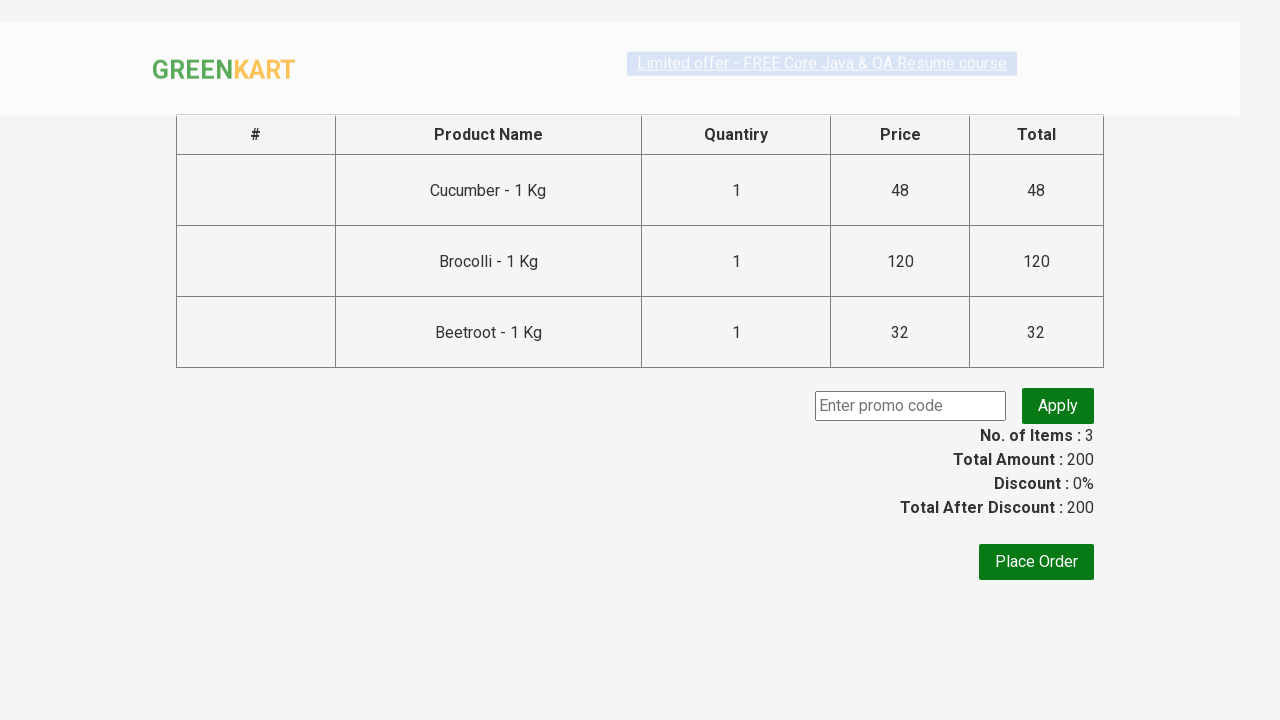

Entered promo code 'rahulshettyacademy' in the promo code field on //input[@class='promoCode']
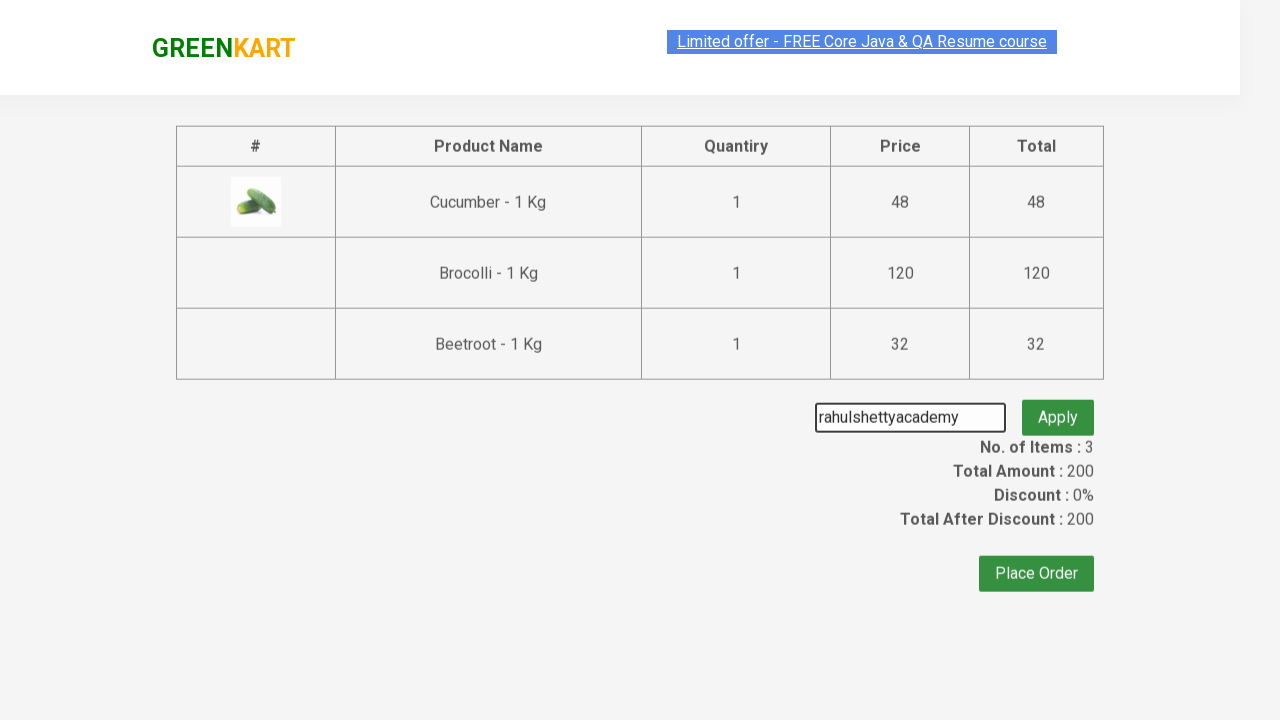

Clicked 'Apply' button to apply the promo code at (1058, 406) on xpath=//button[@class='promoBtn']
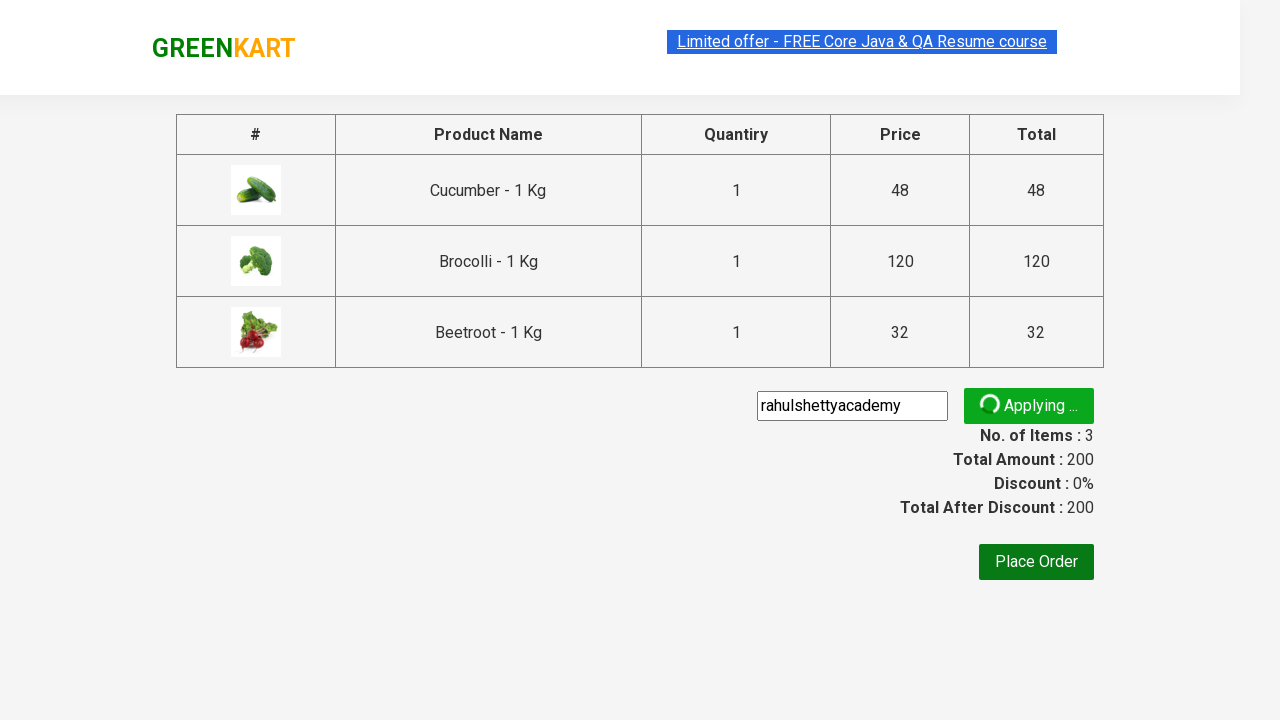

Promo code application confirmation message appeared
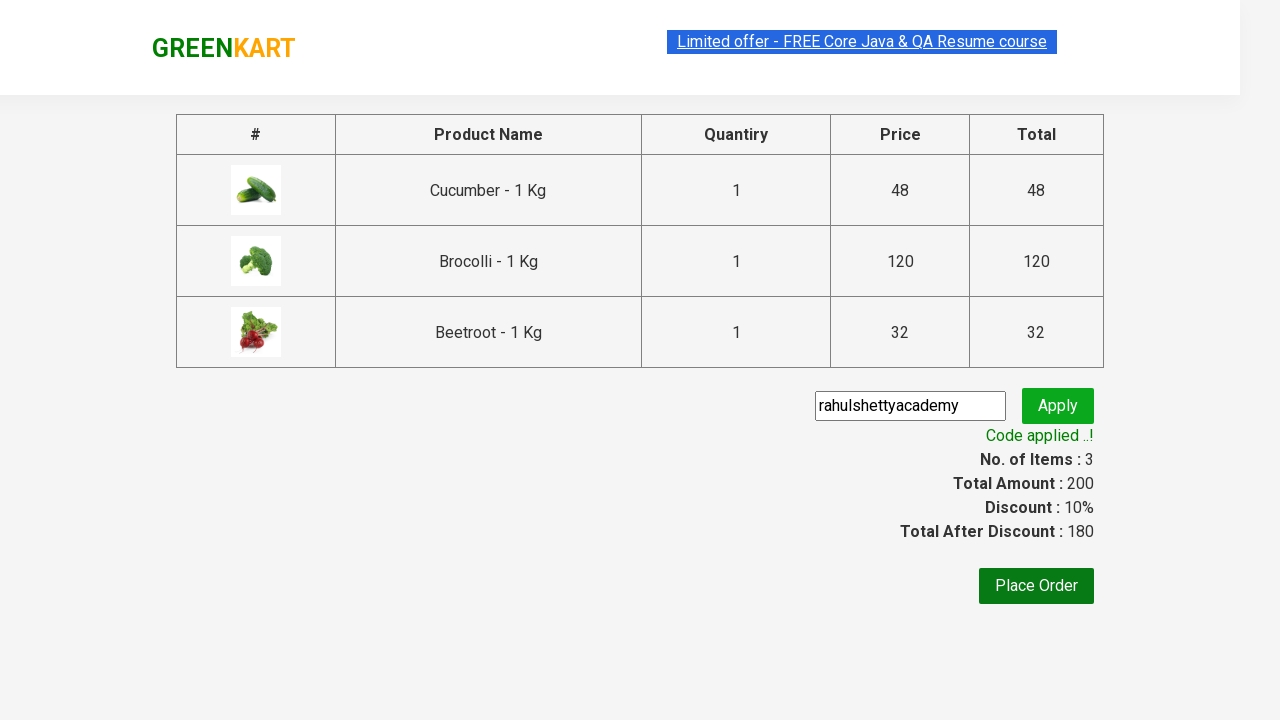

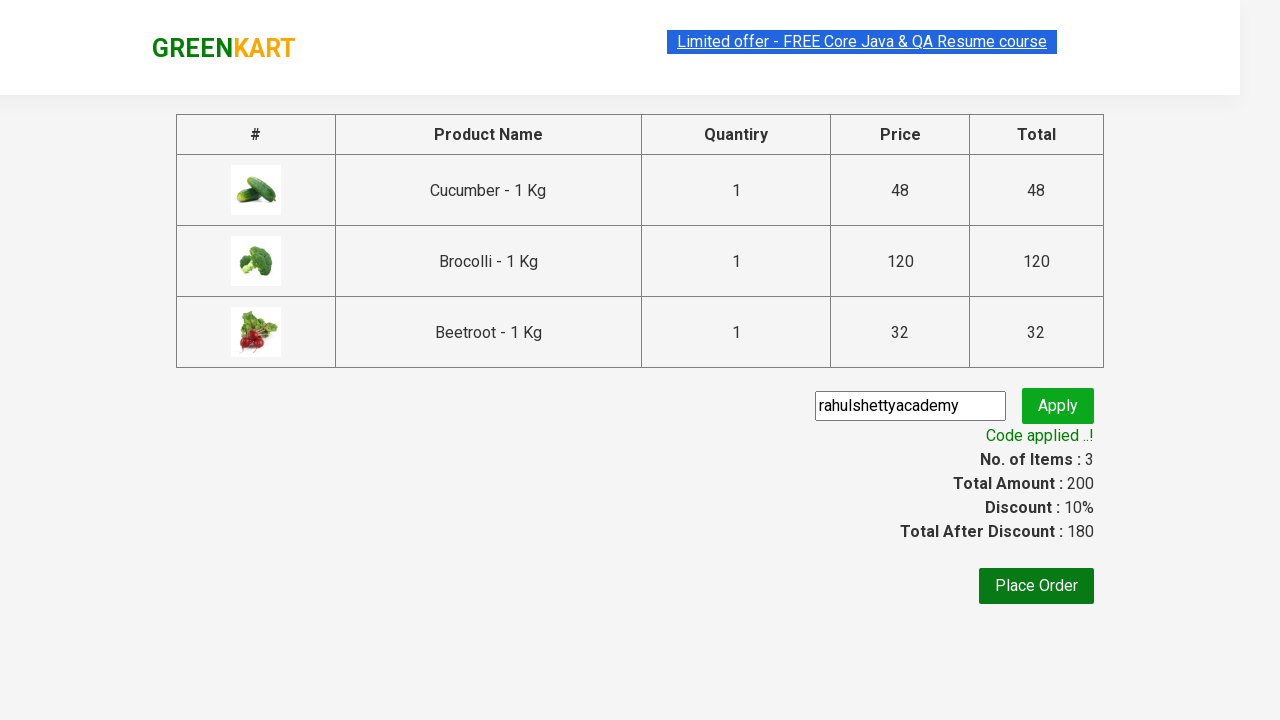